Opens the Ajio e-commerce website homepage and waits for the page to load

Starting URL: https://www.ajio.com/

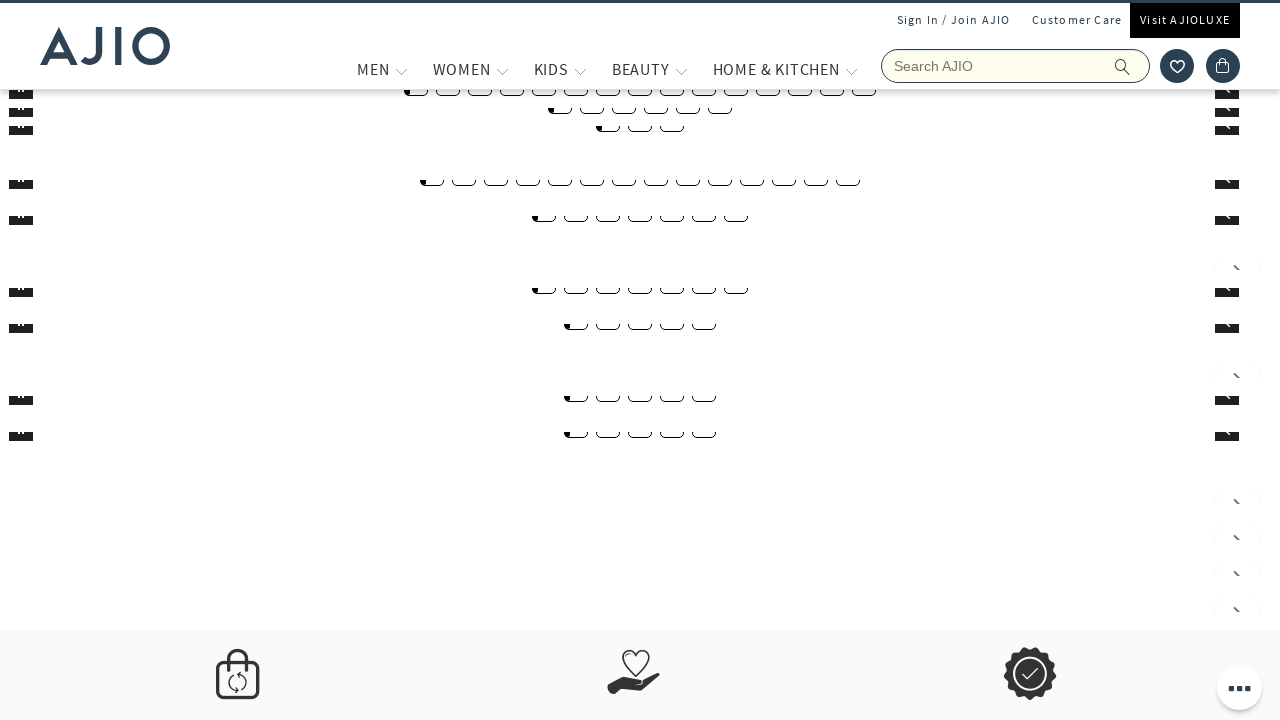

Ajio homepage loaded with networkidle state
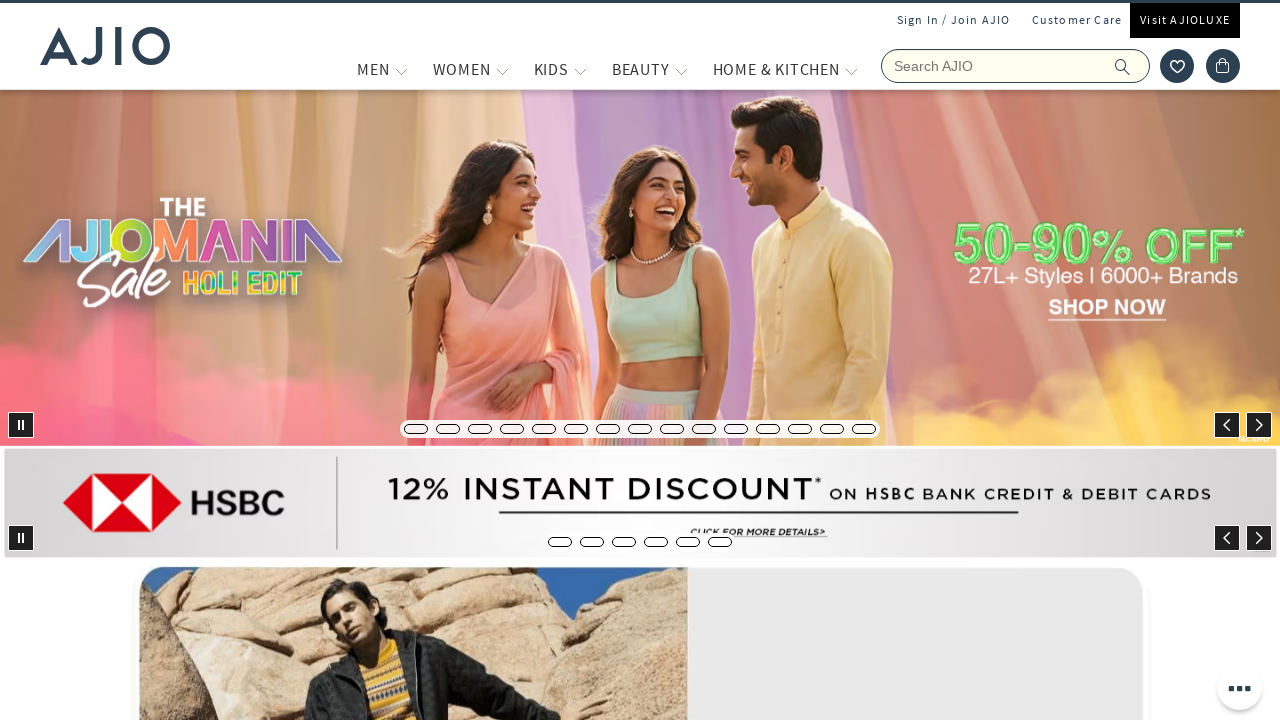

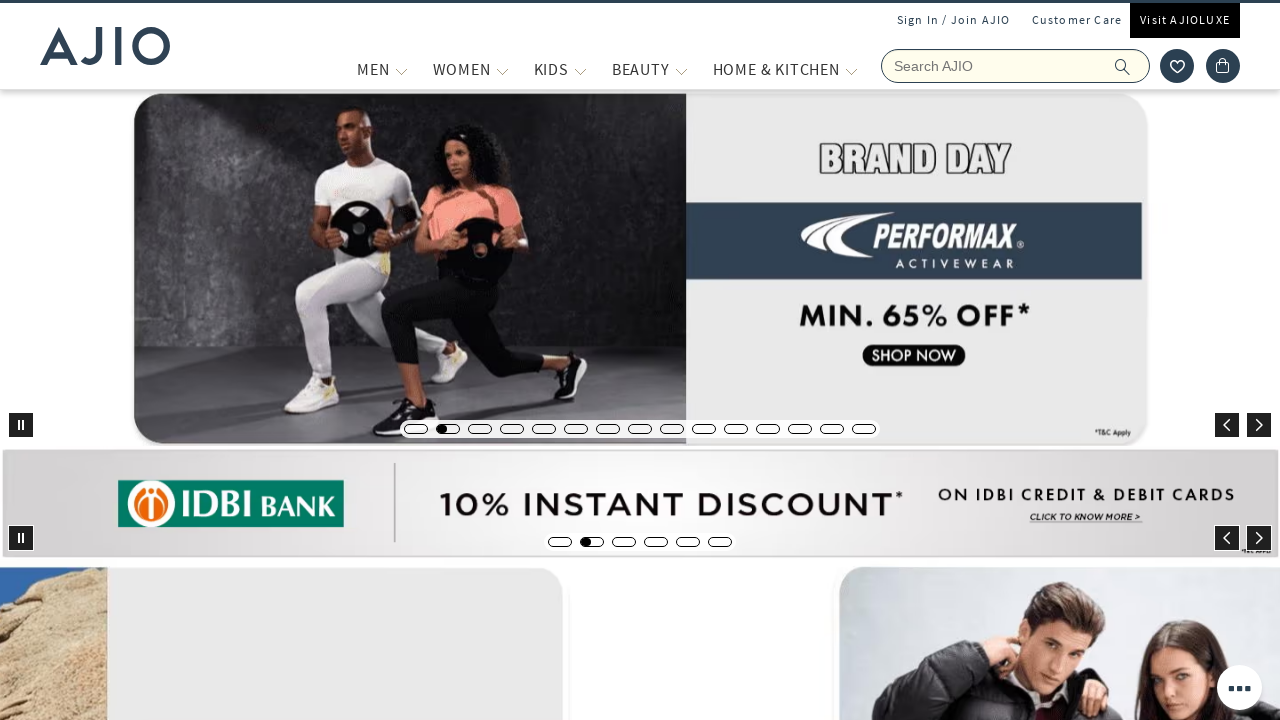